Navigates to Channels TV news website and verifies that the latest stories section with news headlines is displayed correctly.

Starting URL: https://www.channelstv.com/

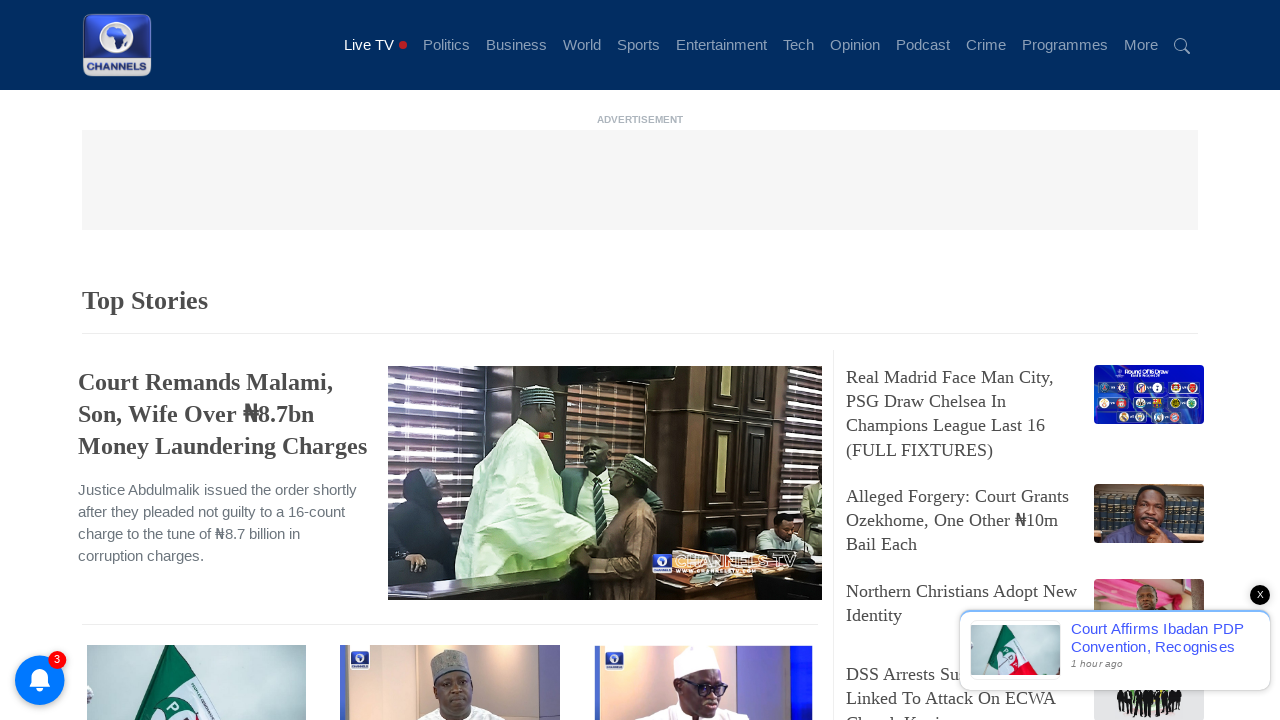

Waited for latest stories section to load
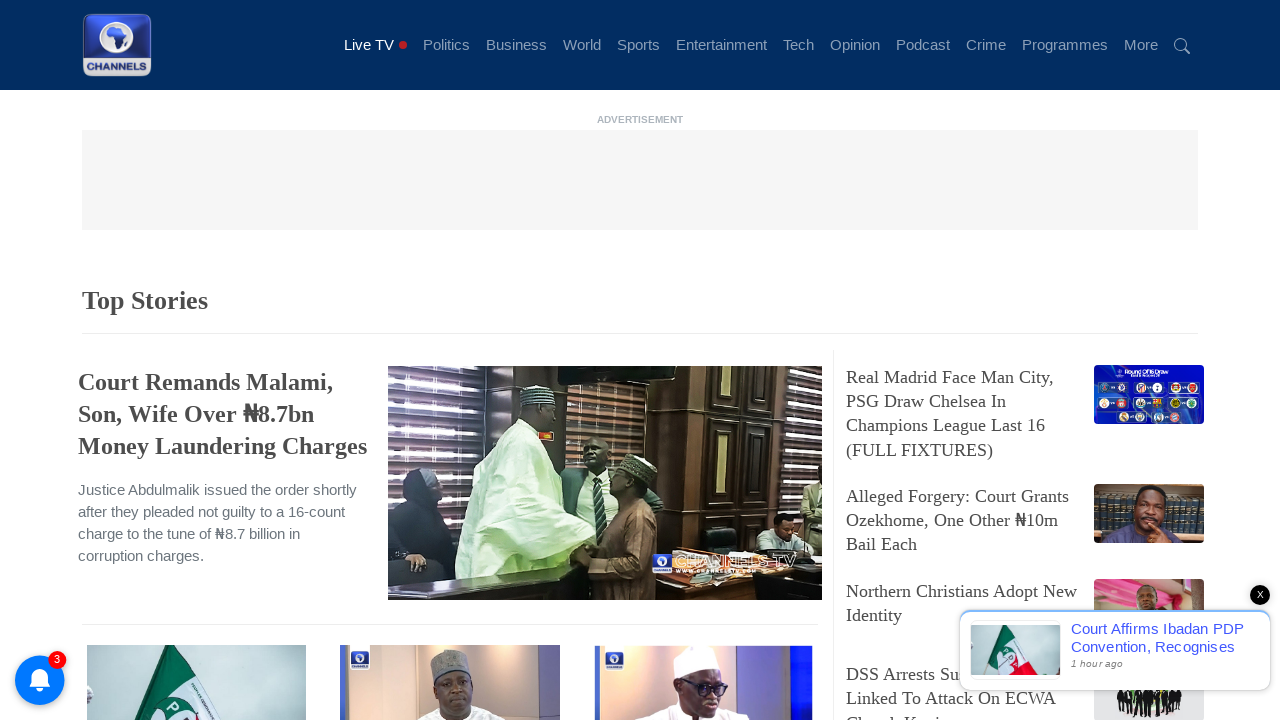

Verified post titles are present within the latest stories section
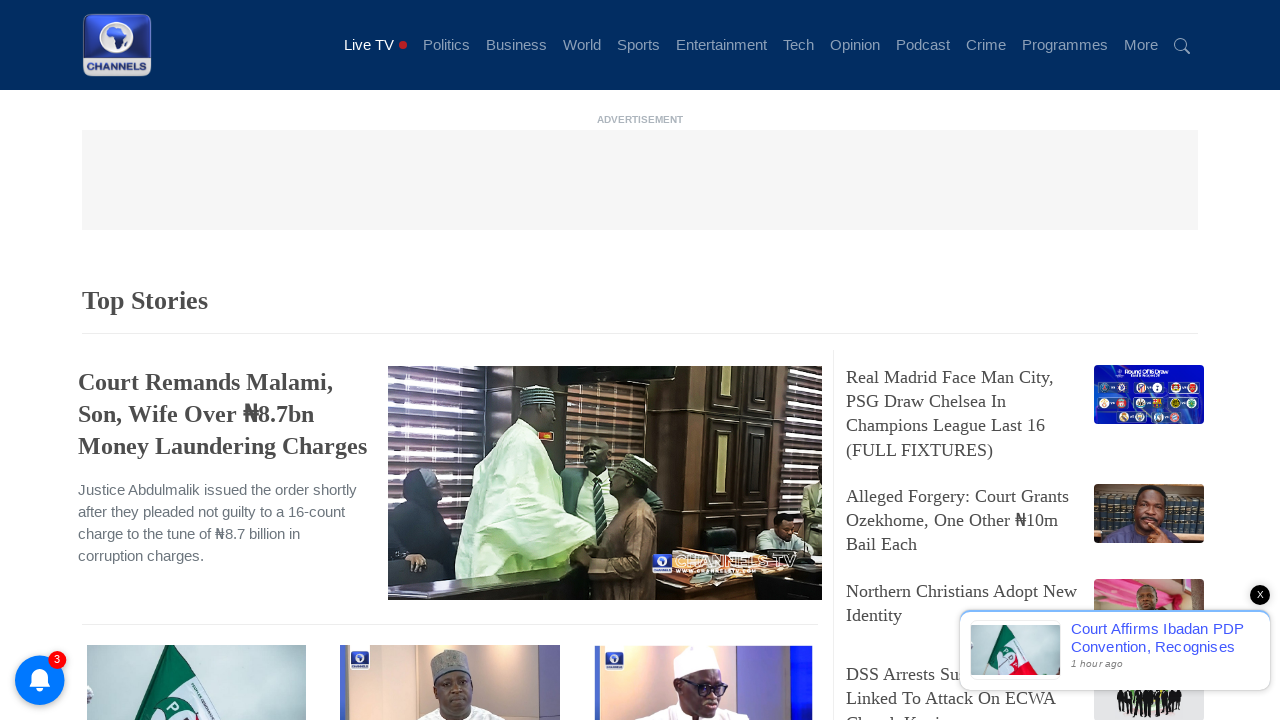

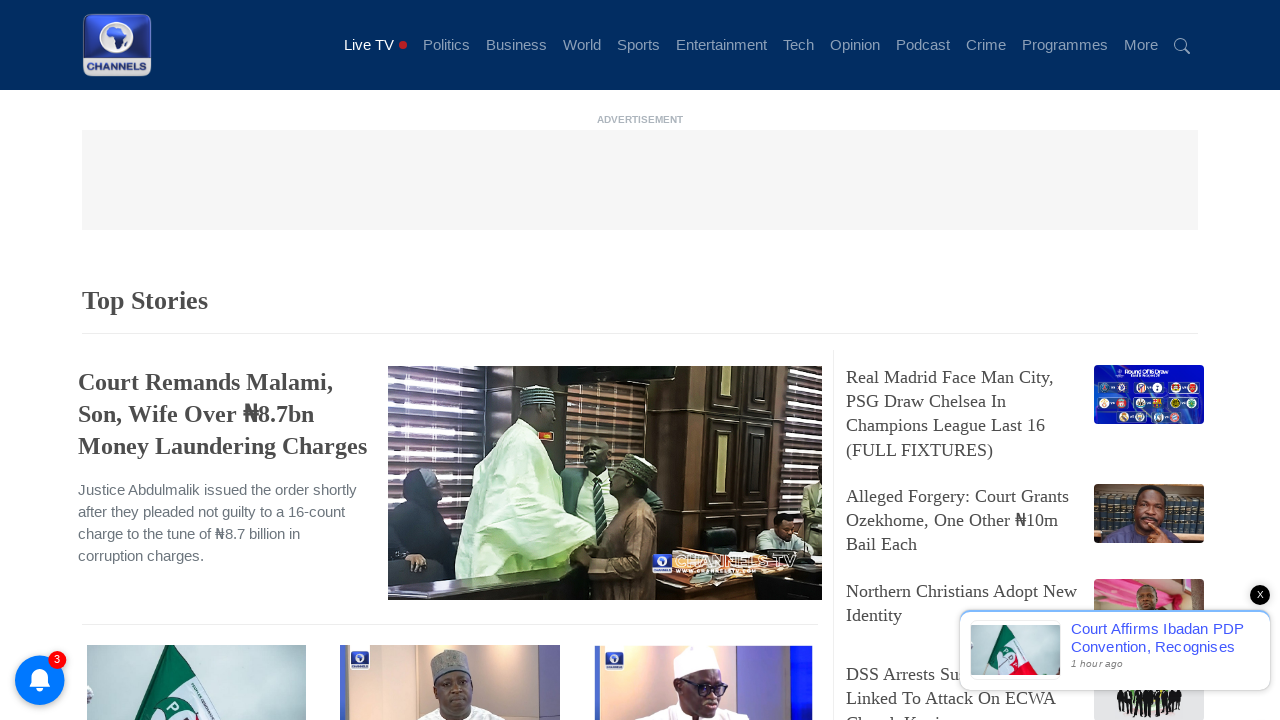